Navigates to an OpenCart demo e-commerce site and clicks on the MacBook product link to view the product details page.

Starting URL: https://naveenautomationlabs.com/opencart/

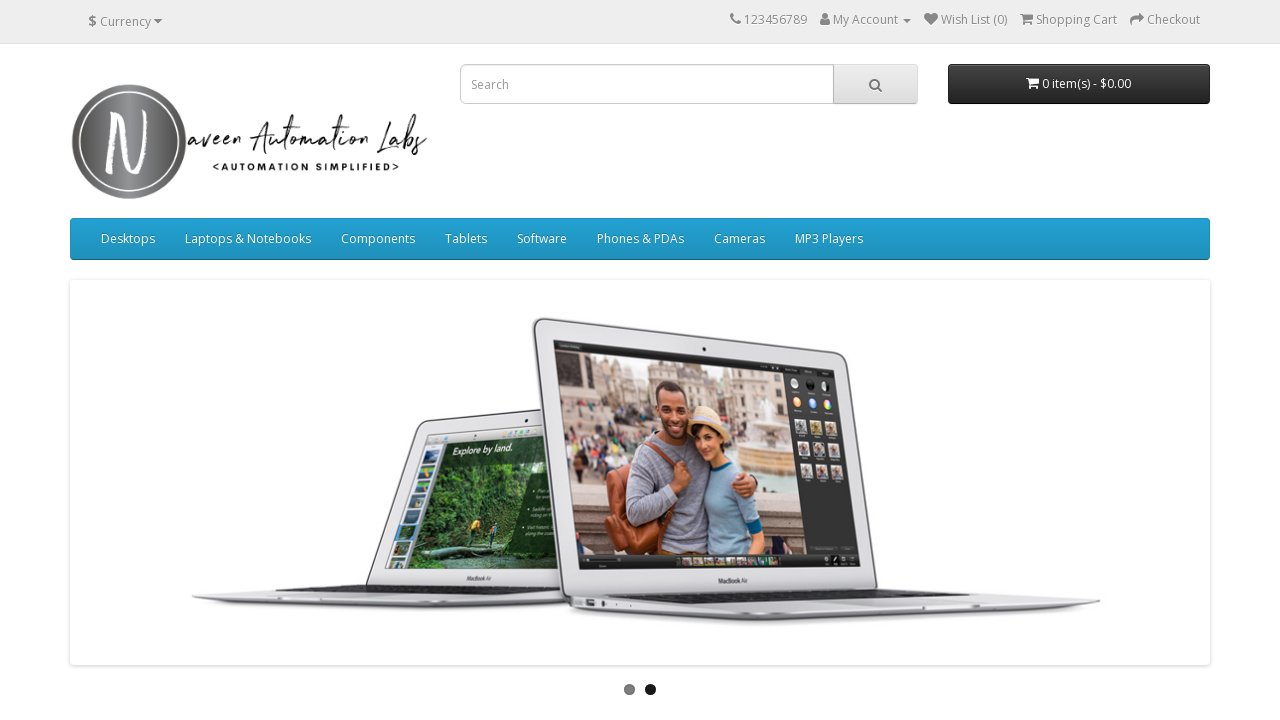

Clicked on MacBook product link at (126, 360) on a:text('MacBook')
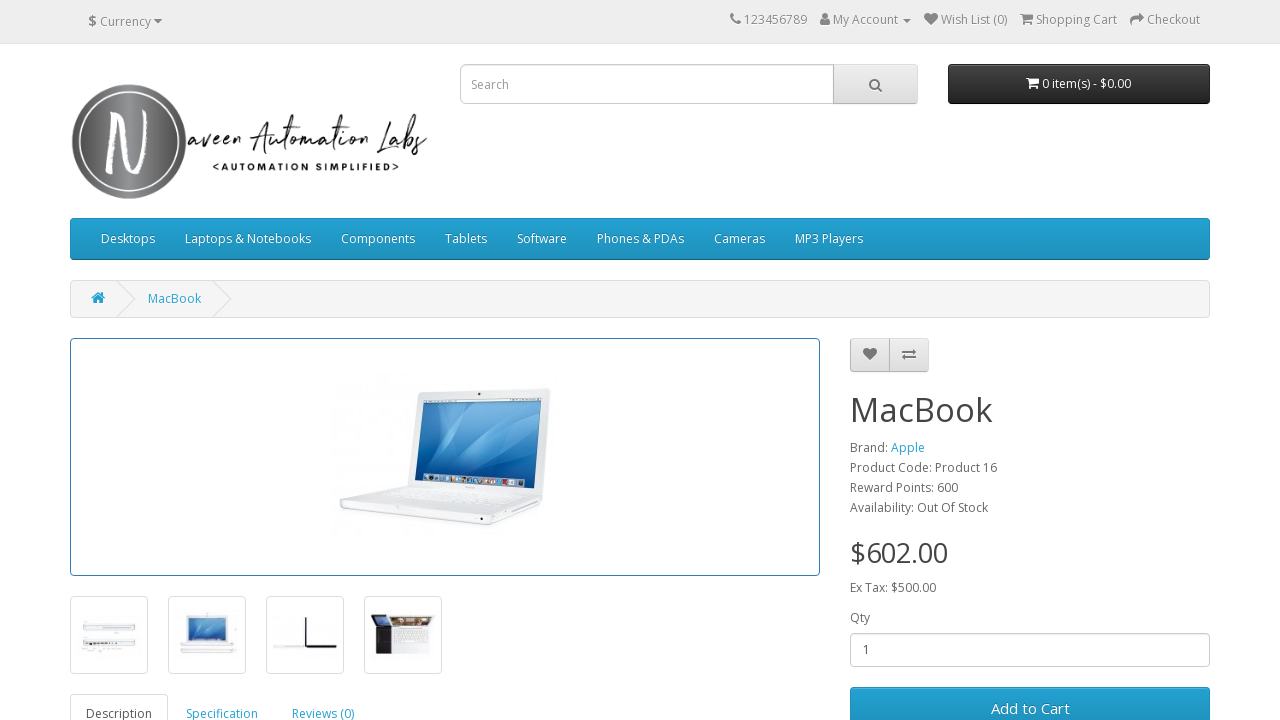

Product page loaded and network idle
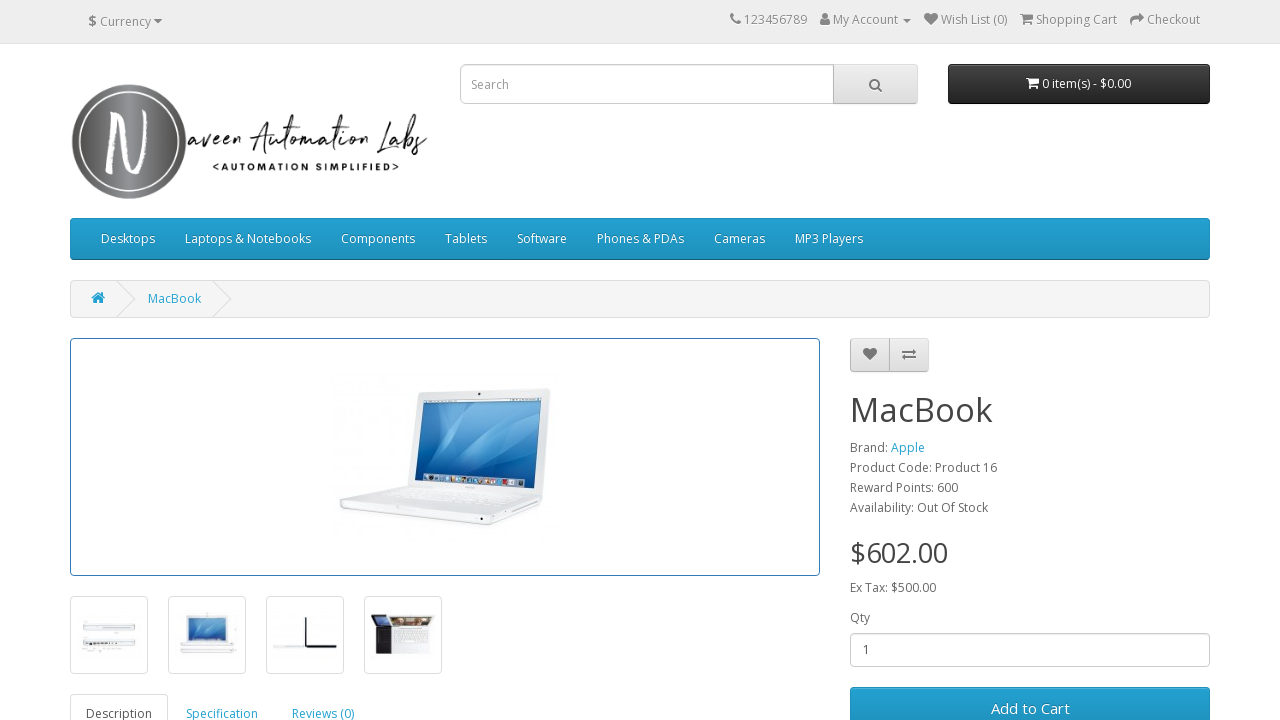

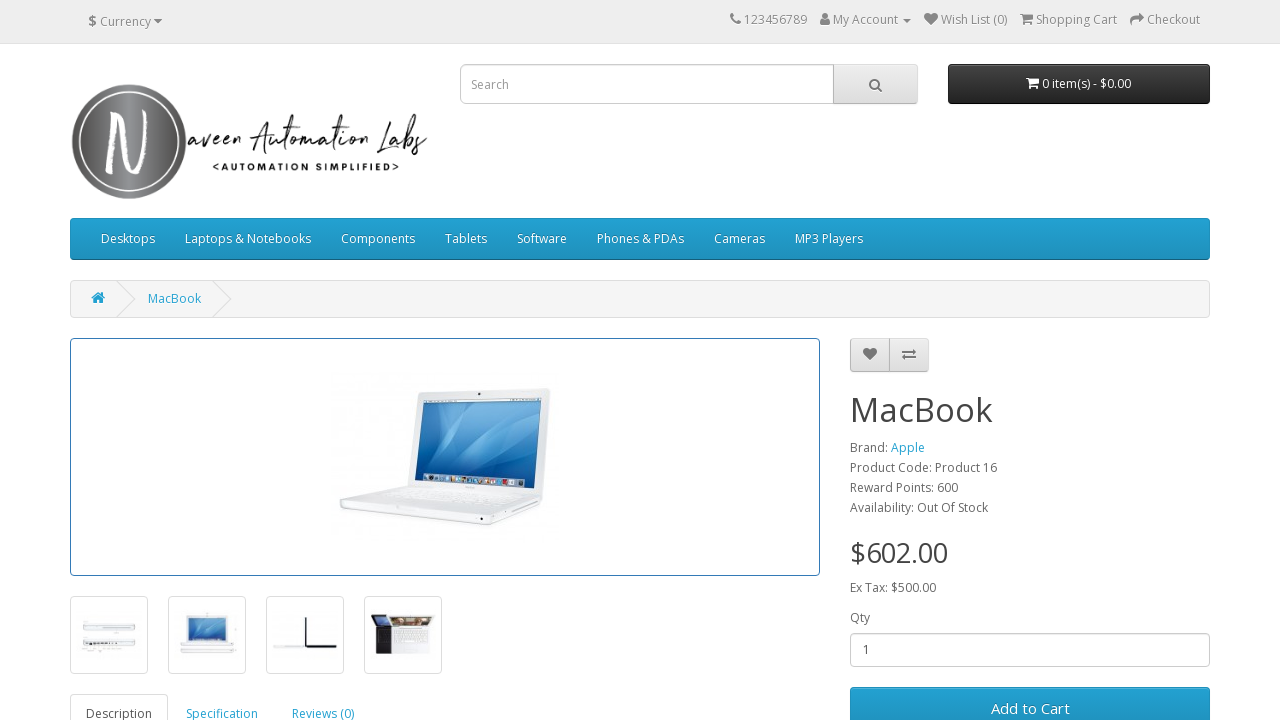